Tests user registration form validation by submitting with an empty email field and verifying the error message

Starting URL: https://adactinhotelapp.com/index.php

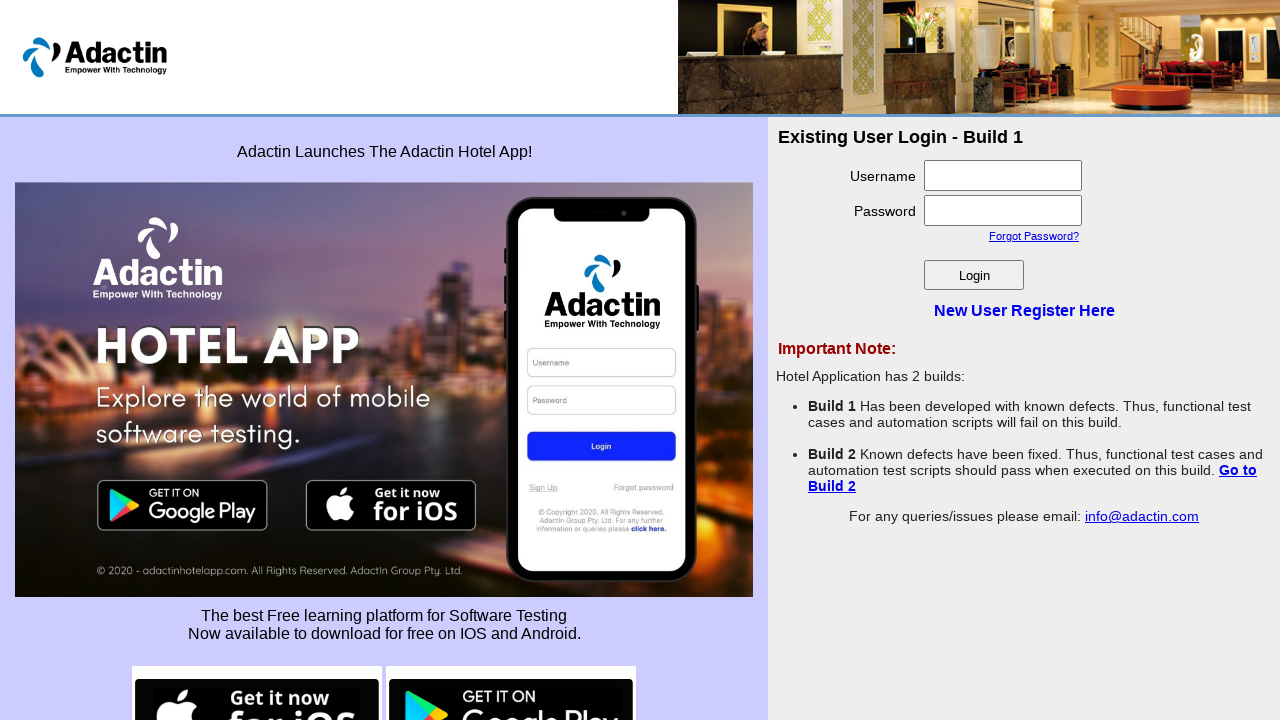

Clicked 'New User Register Here' link to navigate to registration form at (1024, 310) on text=New User Register Here
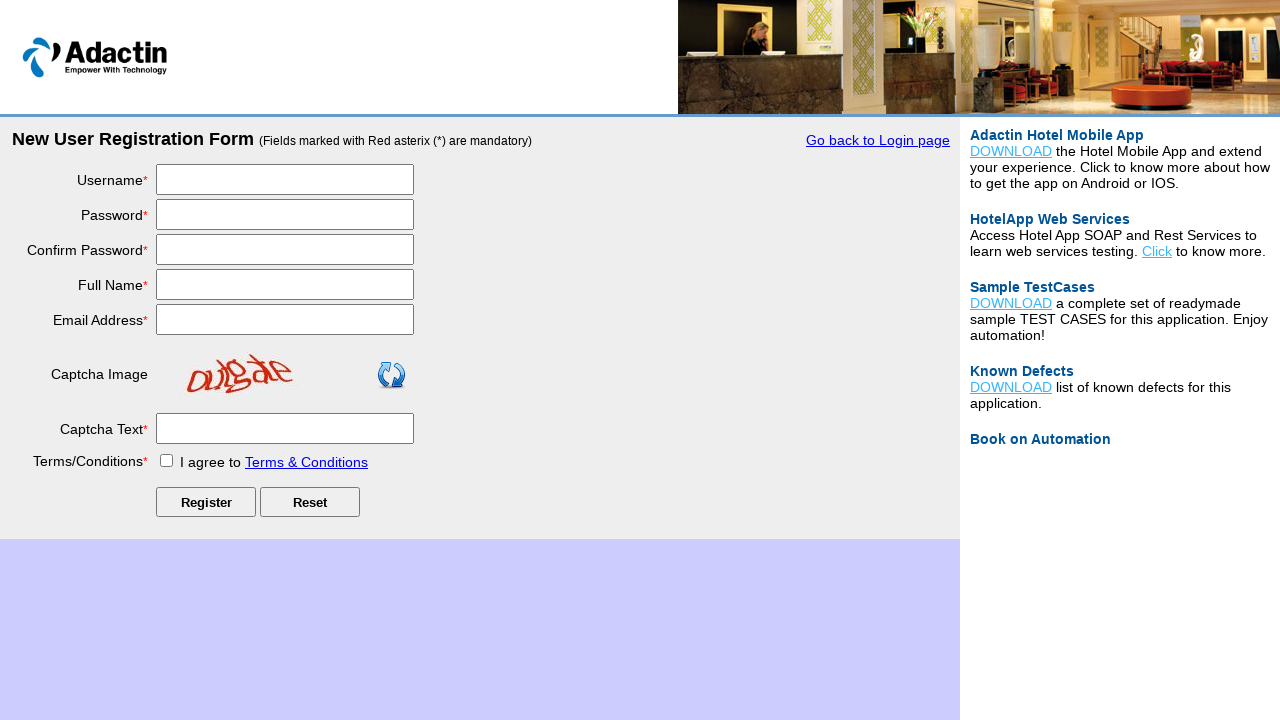

Filled username field with 'Traineee287' on #username
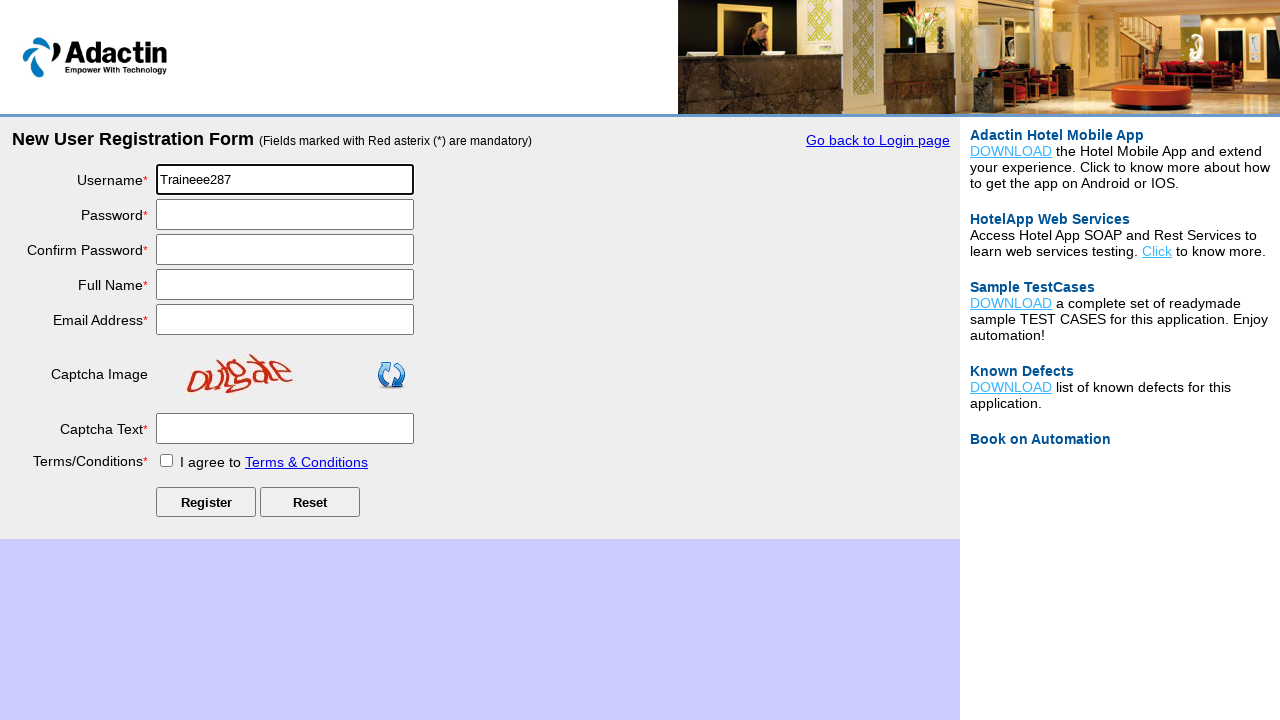

Filled password field with 'Password123!' on #password
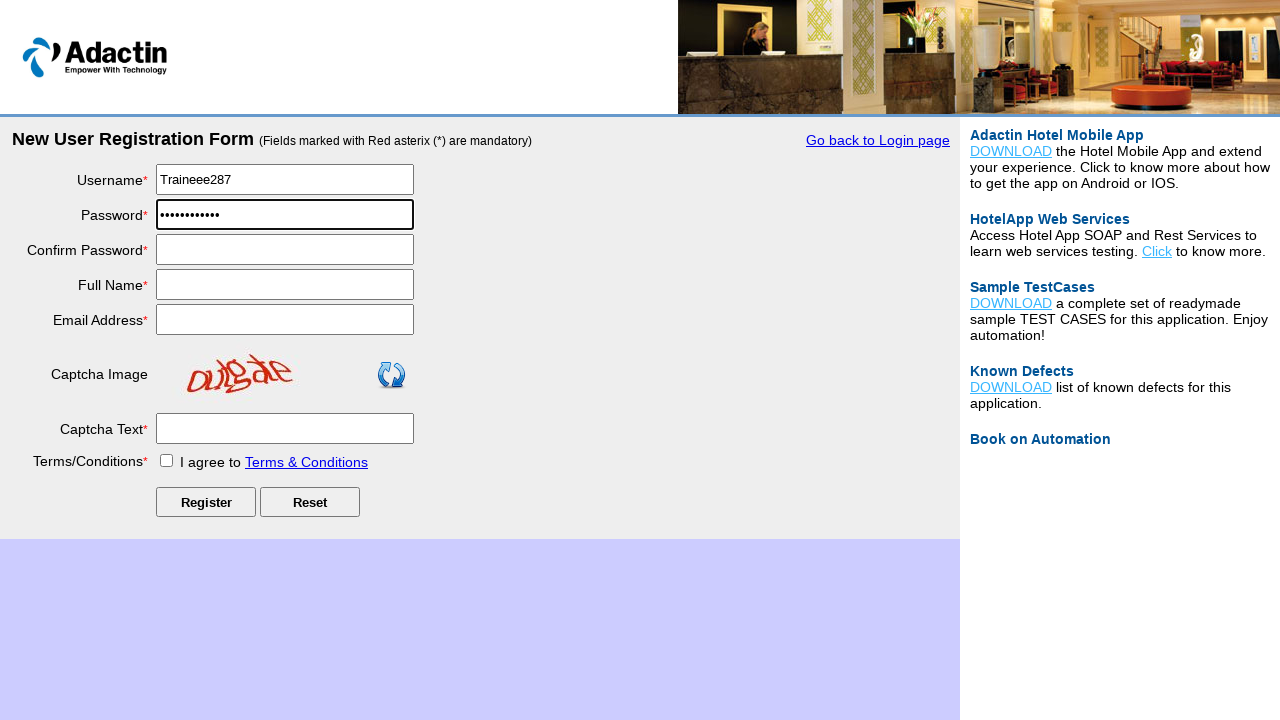

Filled confirm password field with 'Password123!' on #re_password
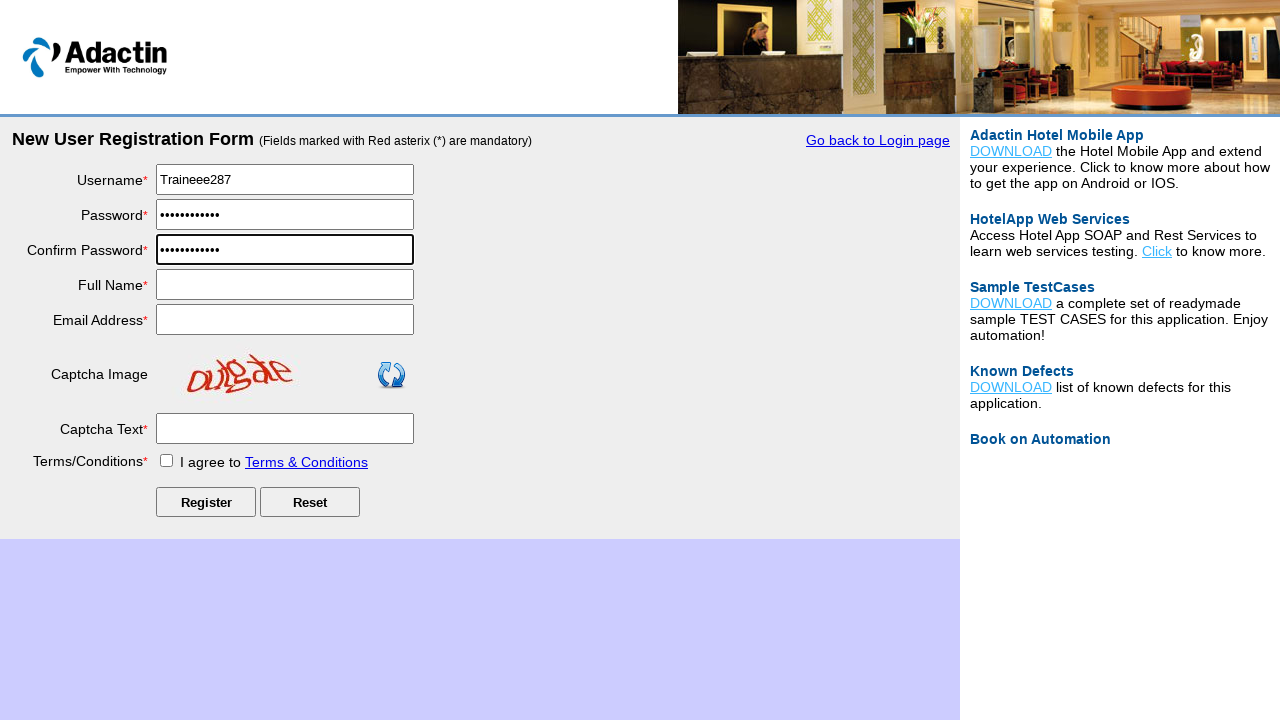

Filled full name field with 'Test User Name' on #full_name
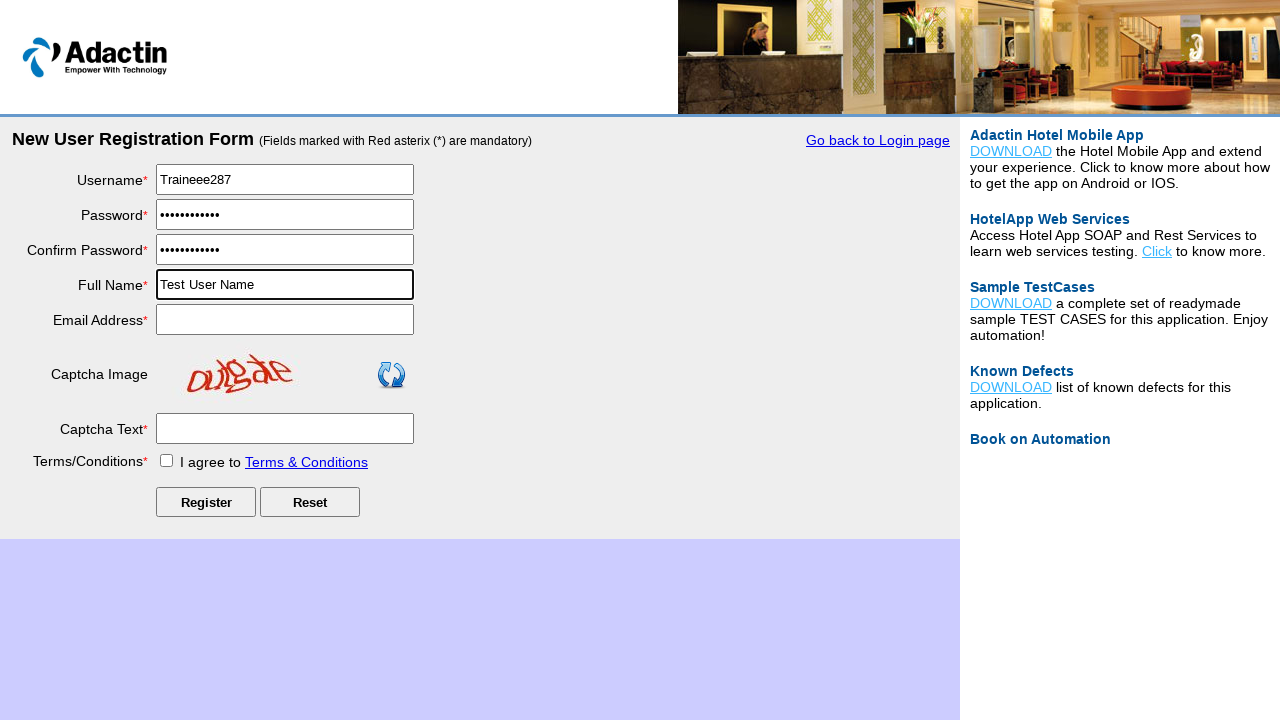

Left email field empty intentionally to test validation on #email_add
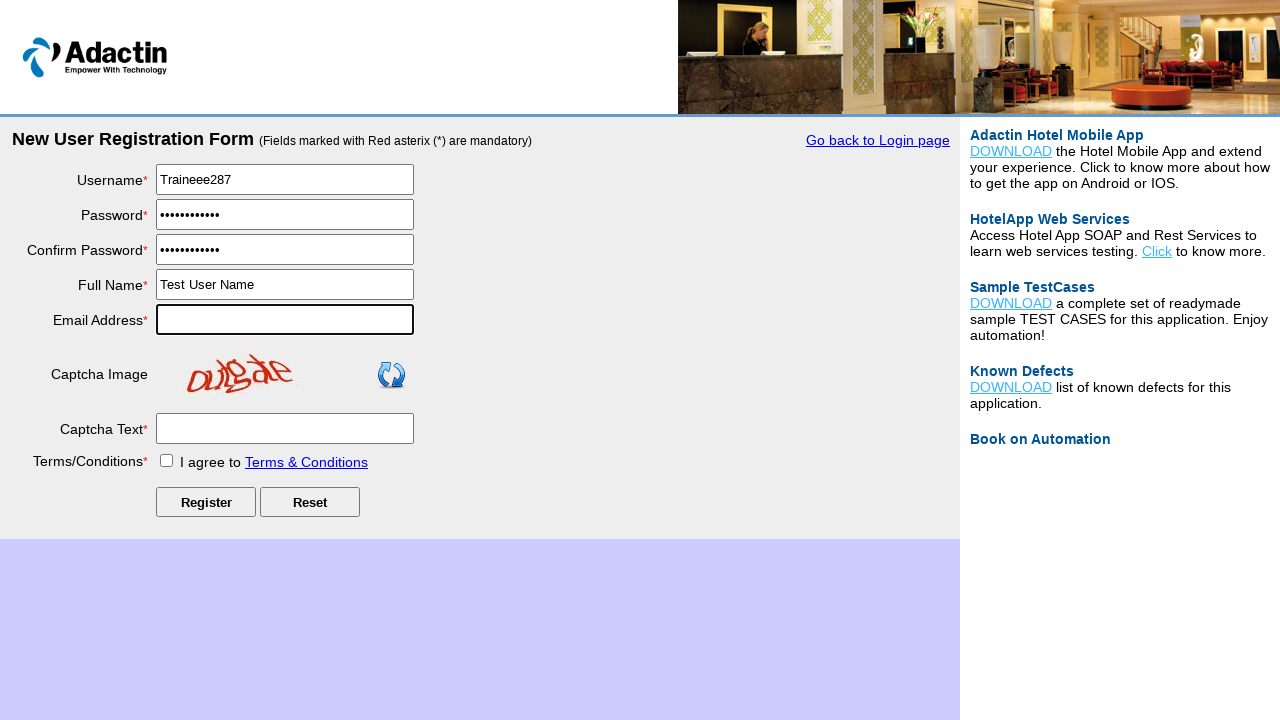

Filled CAPTCHA field with 'test1234' on #captcha-form
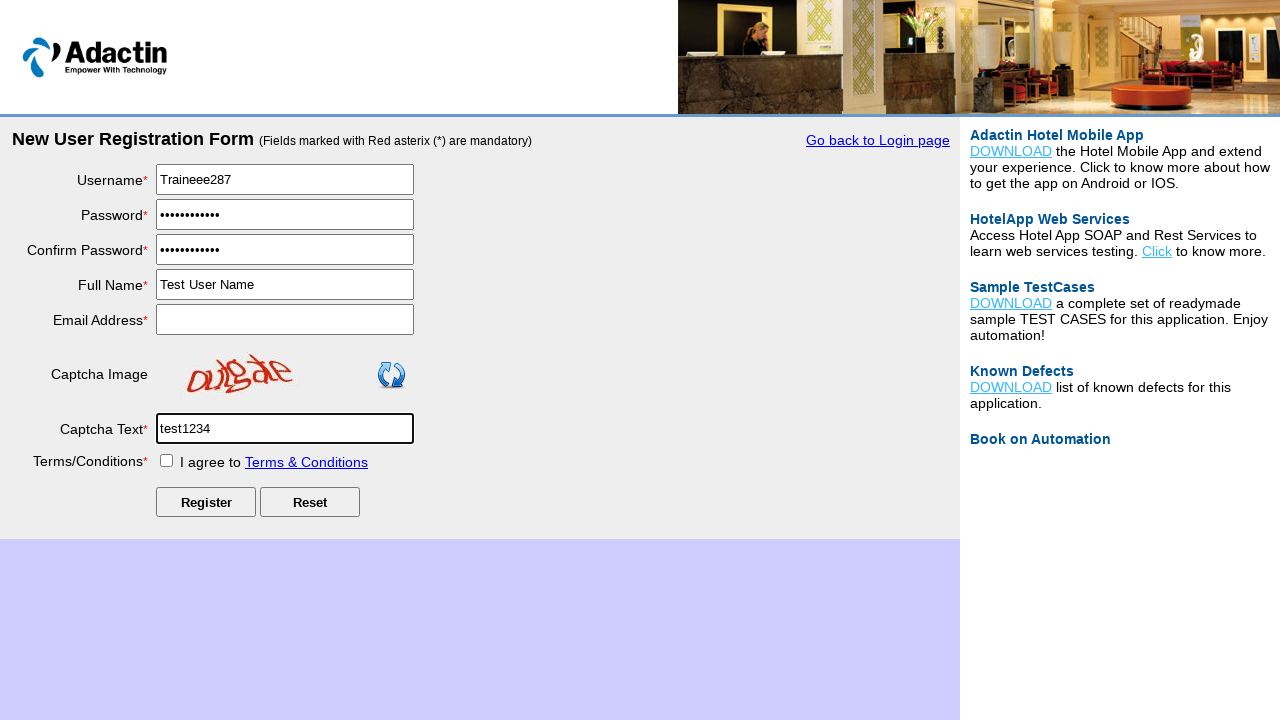

Clicked terms and conditions checkbox at (166, 460) on #tnc_box
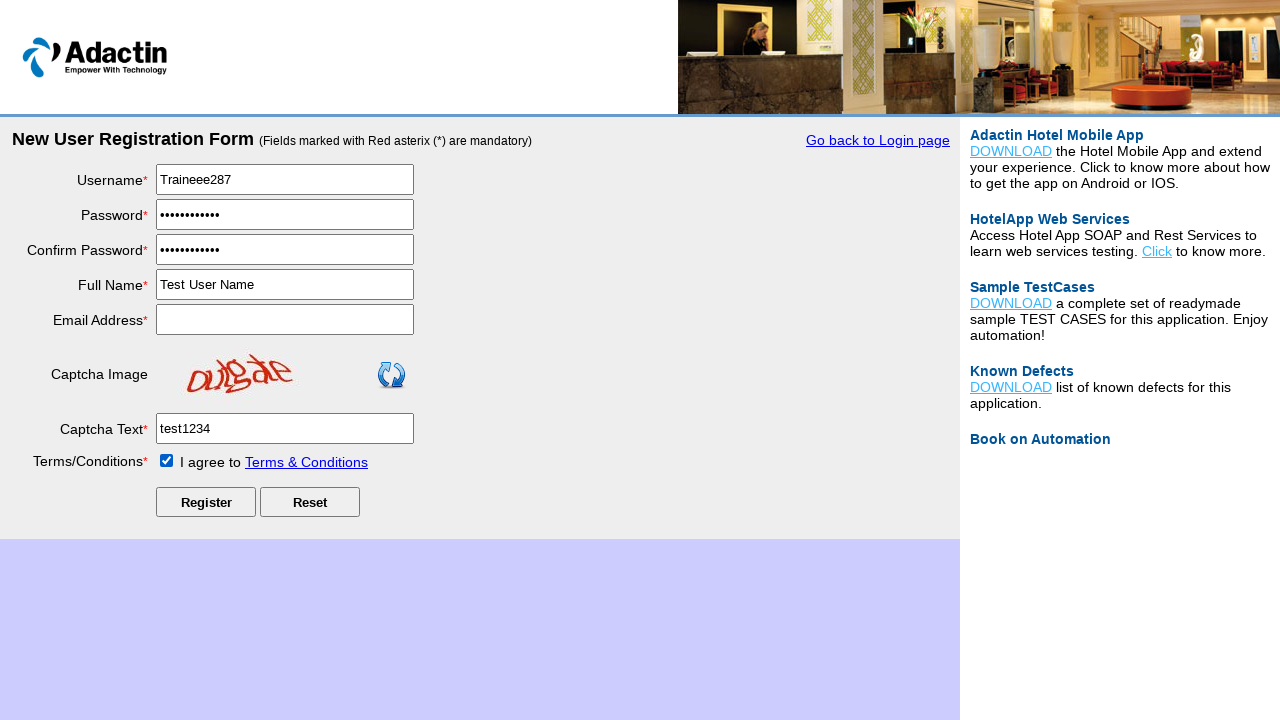

Clicked Submit button to submit registration form at (206, 502) on #Submit
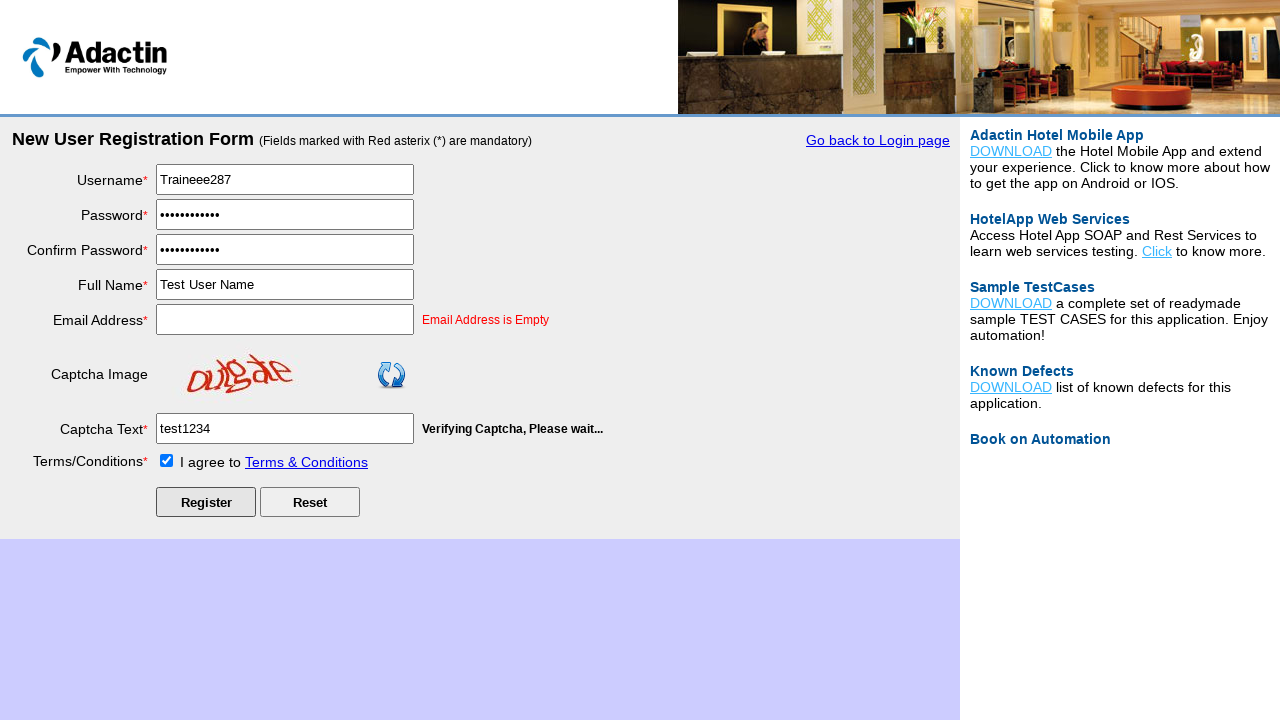

Email validation error message element appeared
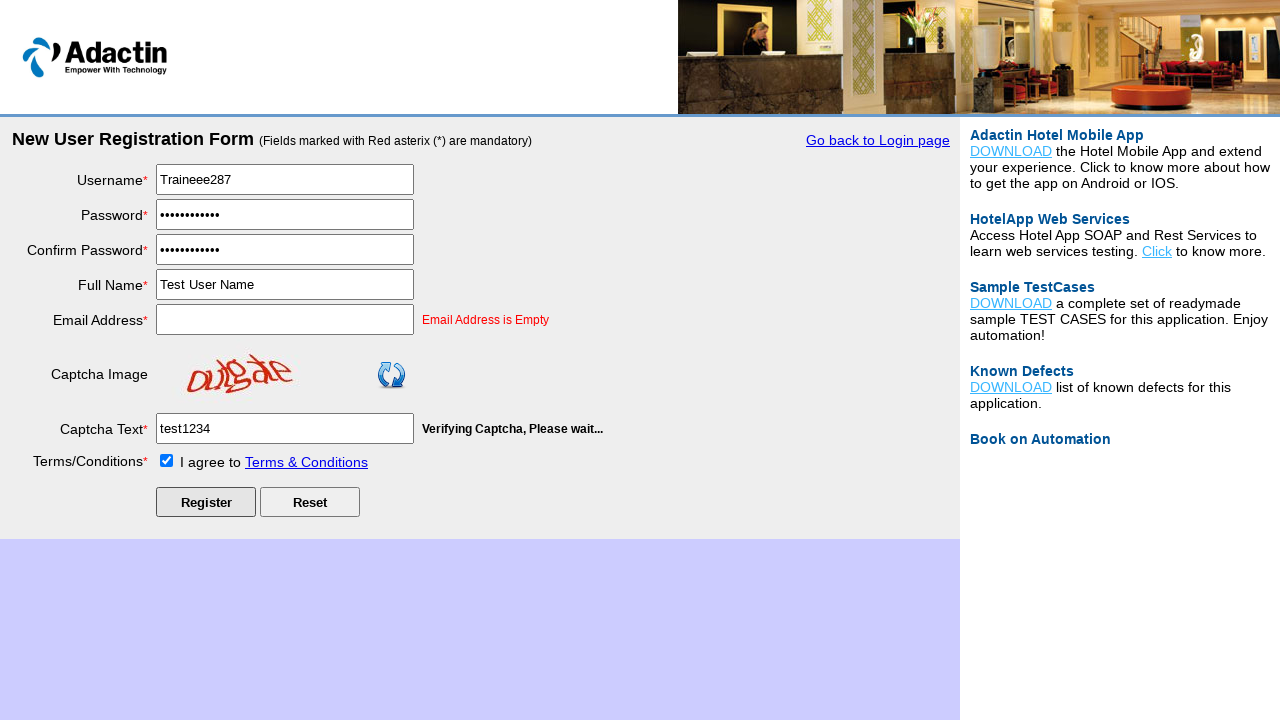

Verified email error message is visible
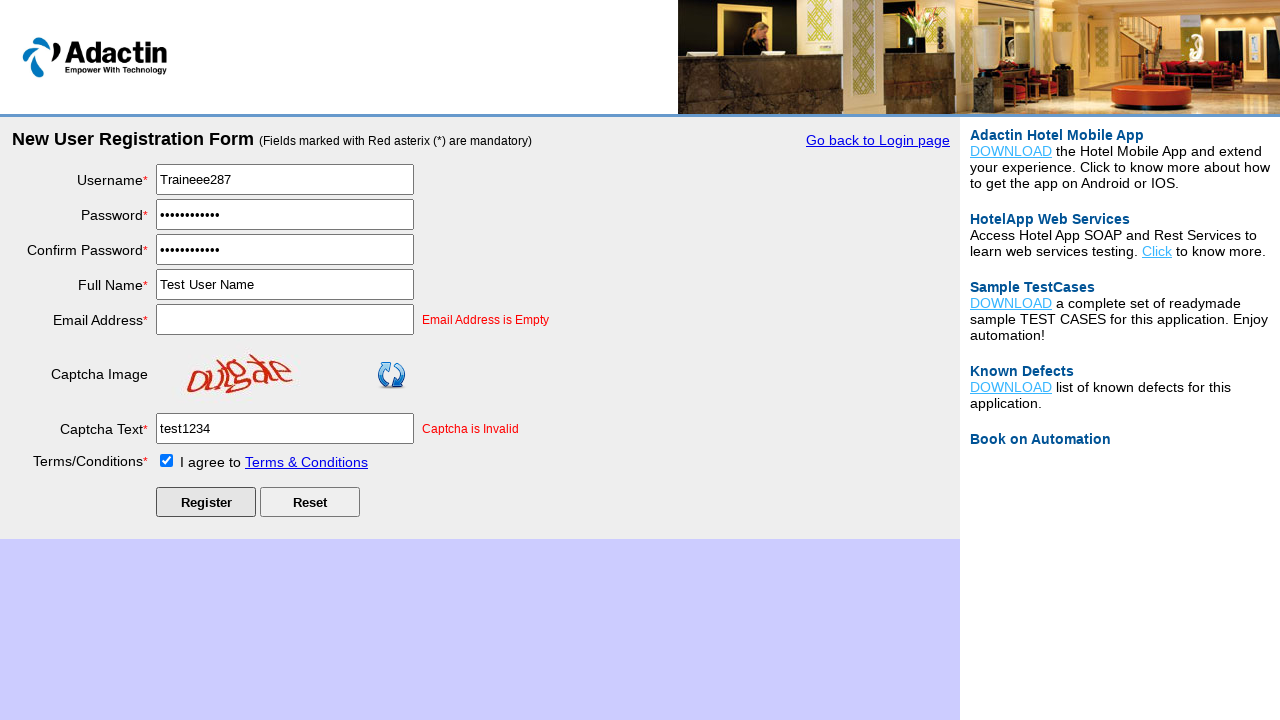

Verified error message text matches 'Email Address is Empty'
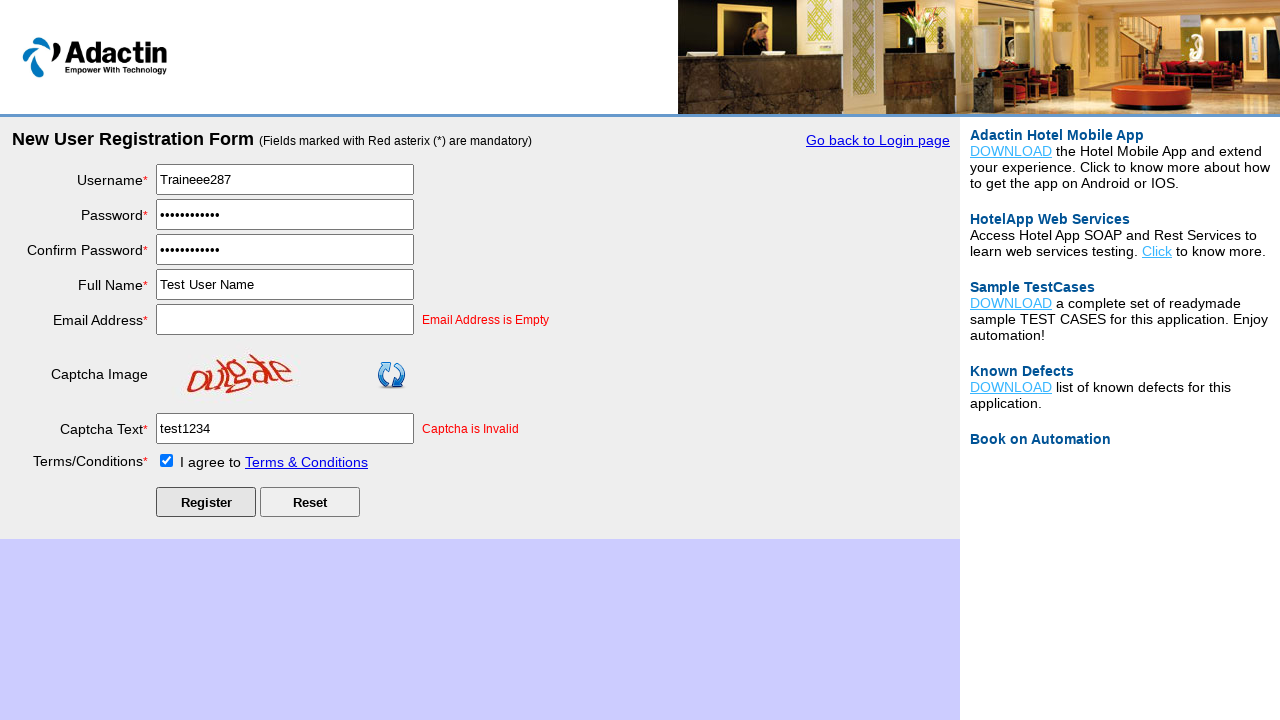

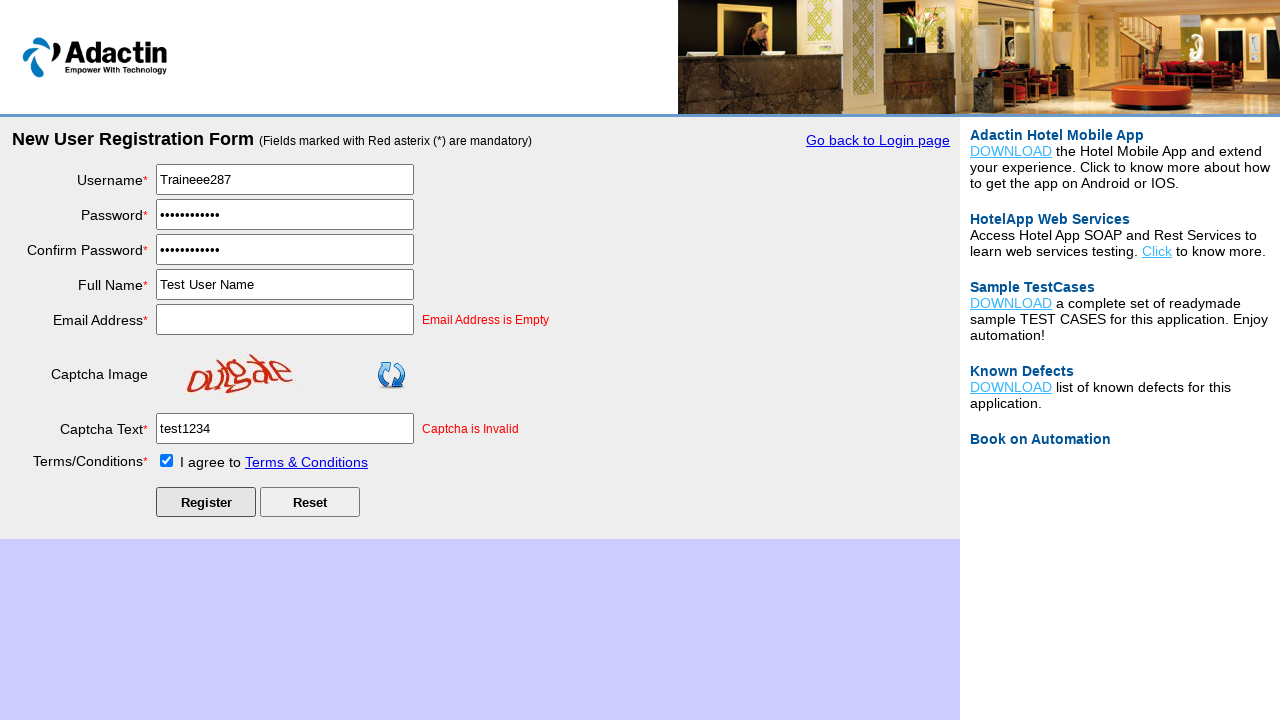